Navigates to a Stepik lesson page, fills in an answer text field with "get()", and clicks the submit button to submit the solution.

Starting URL: https://stepik.org/lesson/25969/step/12

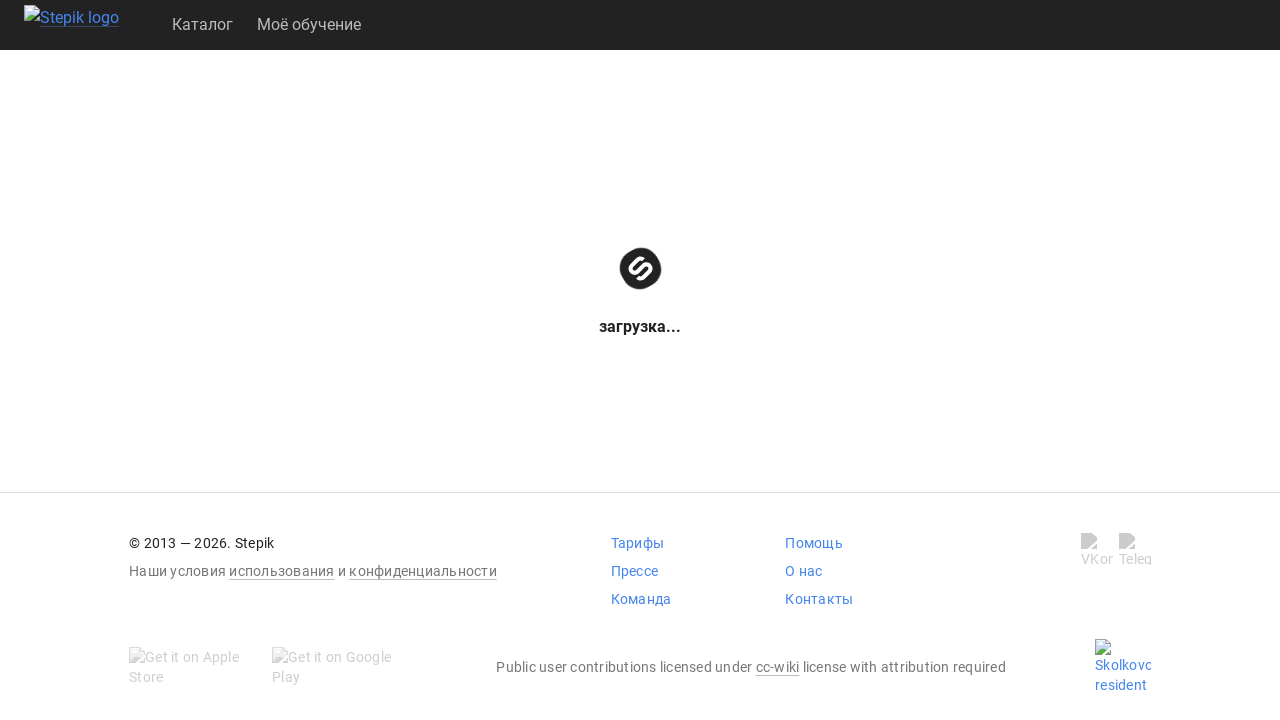

Waited for textarea to be visible
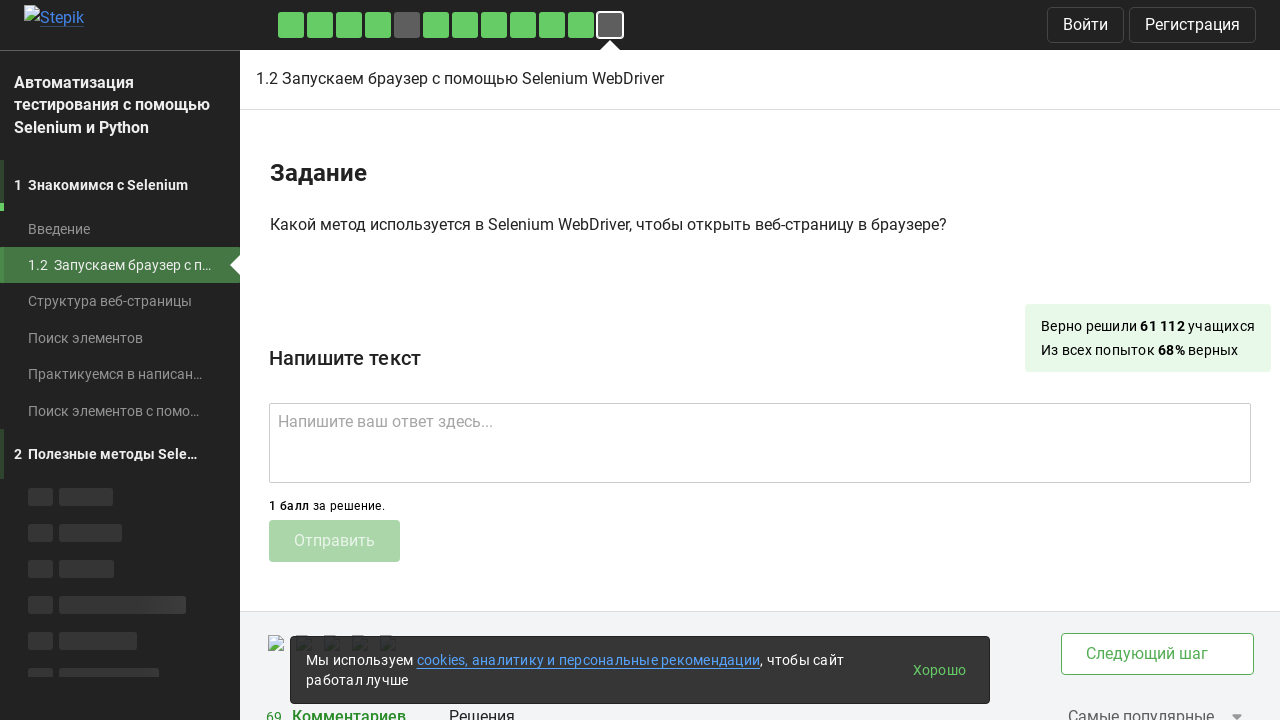

Filled answer text field with 'get()' on .textarea
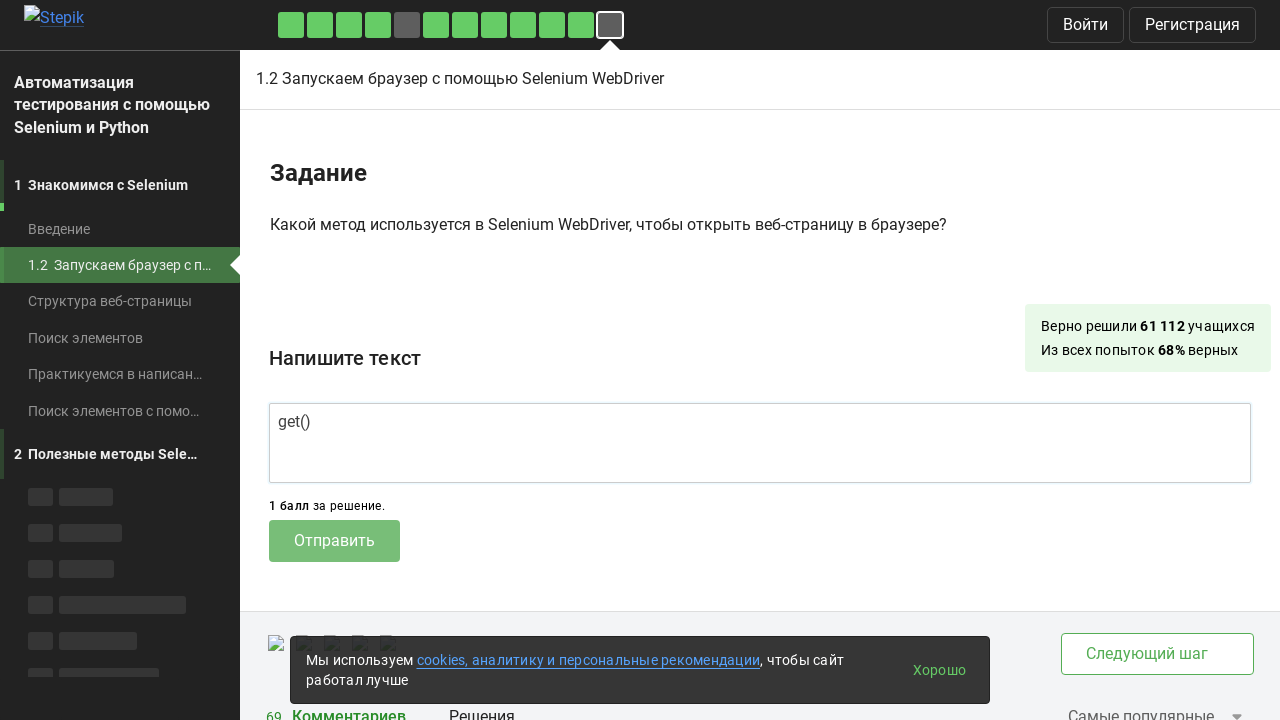

Clicked submit button to submit the solution at (334, 541) on .submit-submission
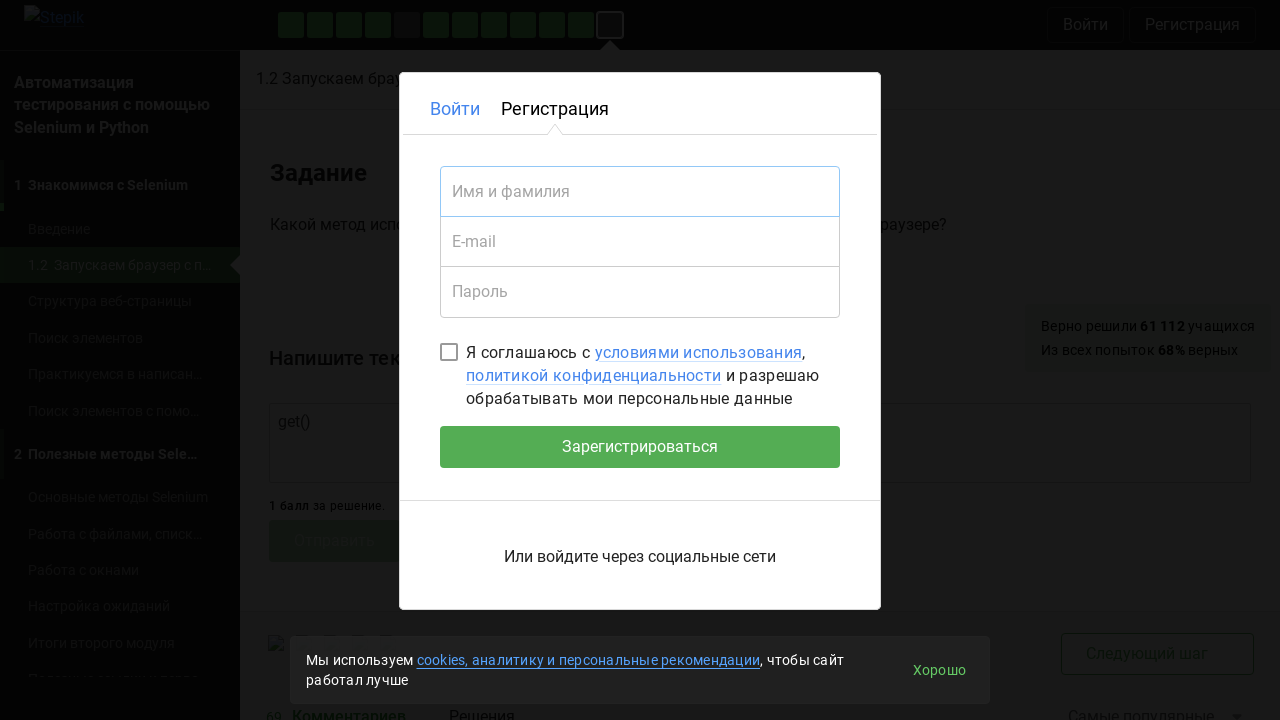

Waited 2 seconds for submission response to process
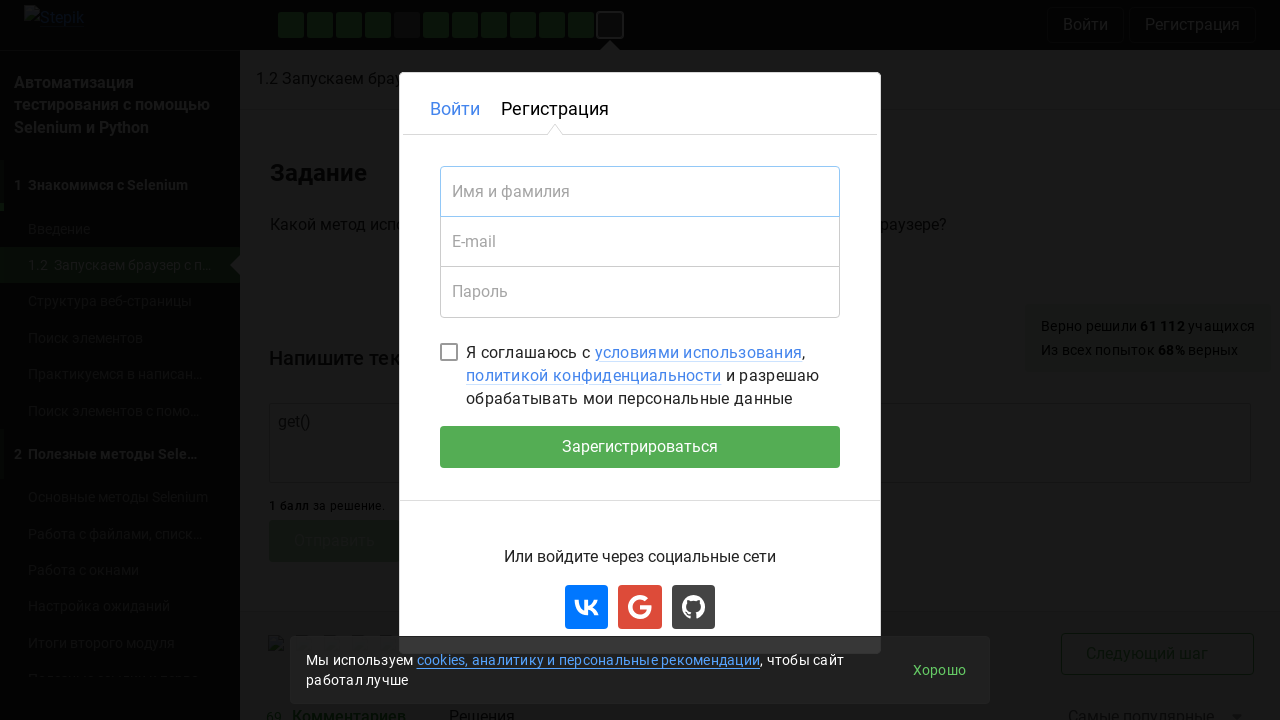

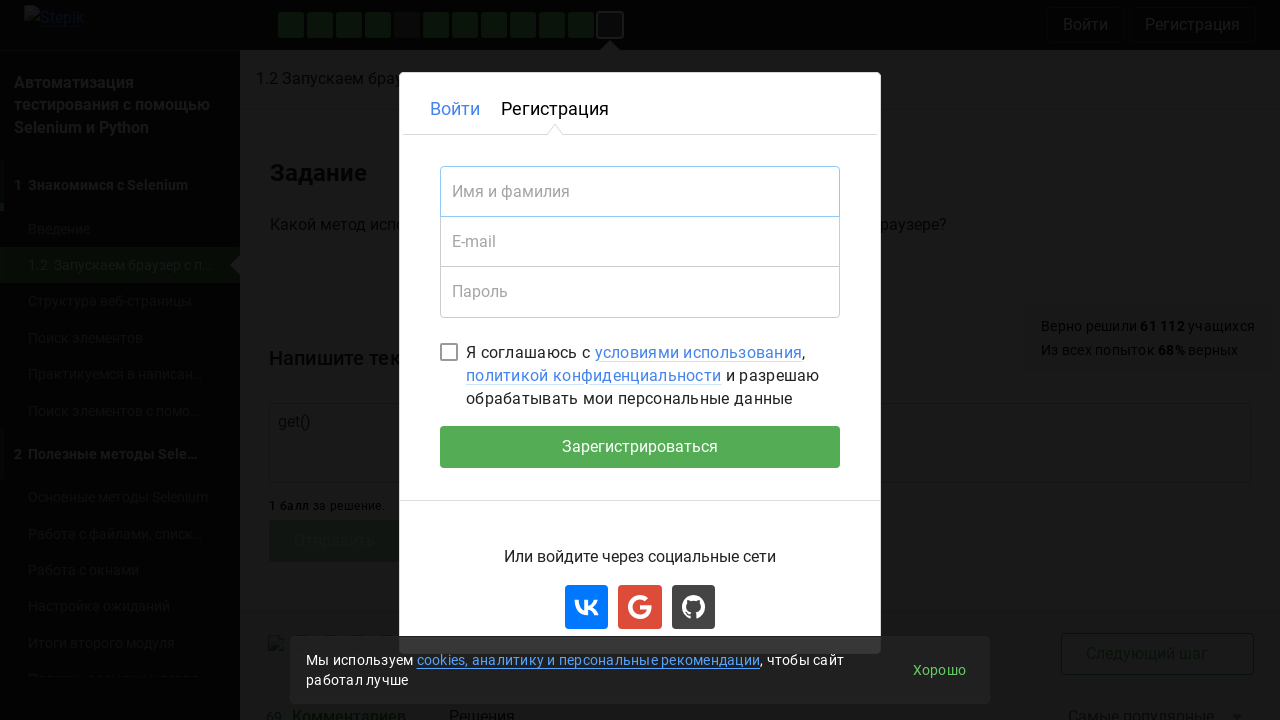